Verifies that the main logo is displayed on the authorization page

Starting URL: https://b2c.passport.rt.ru

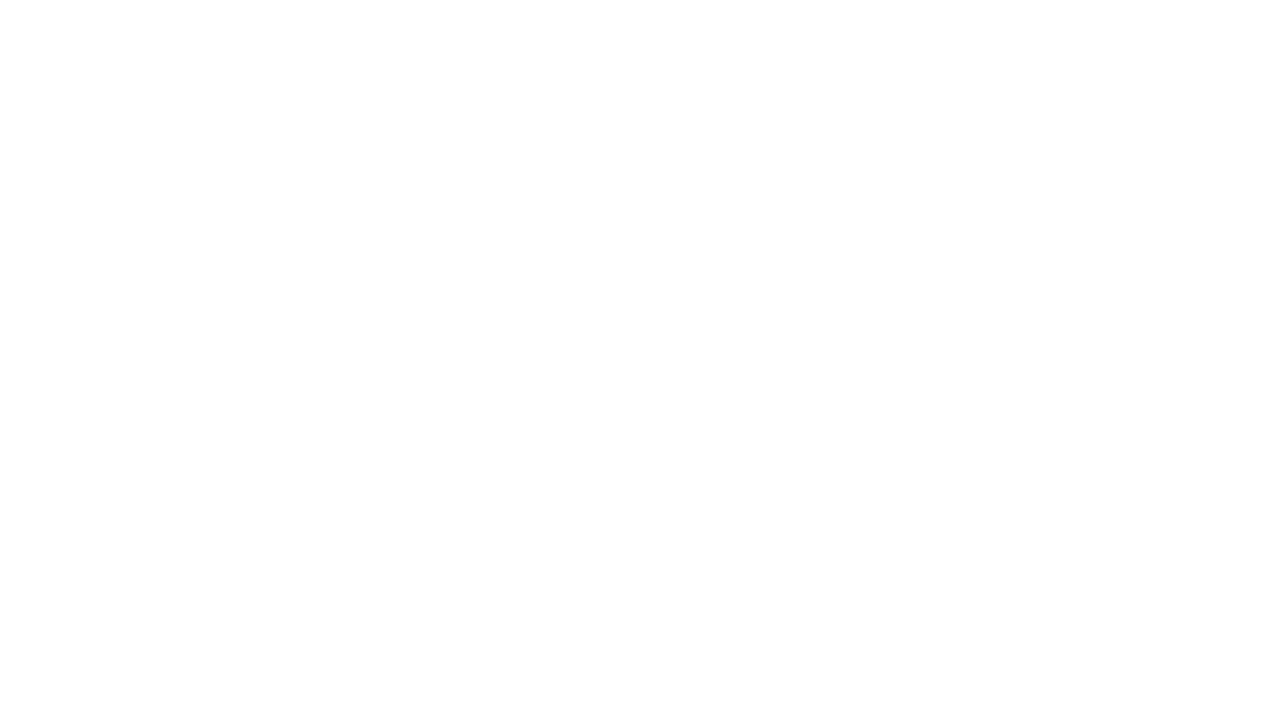

Main logo is visible on authorization page
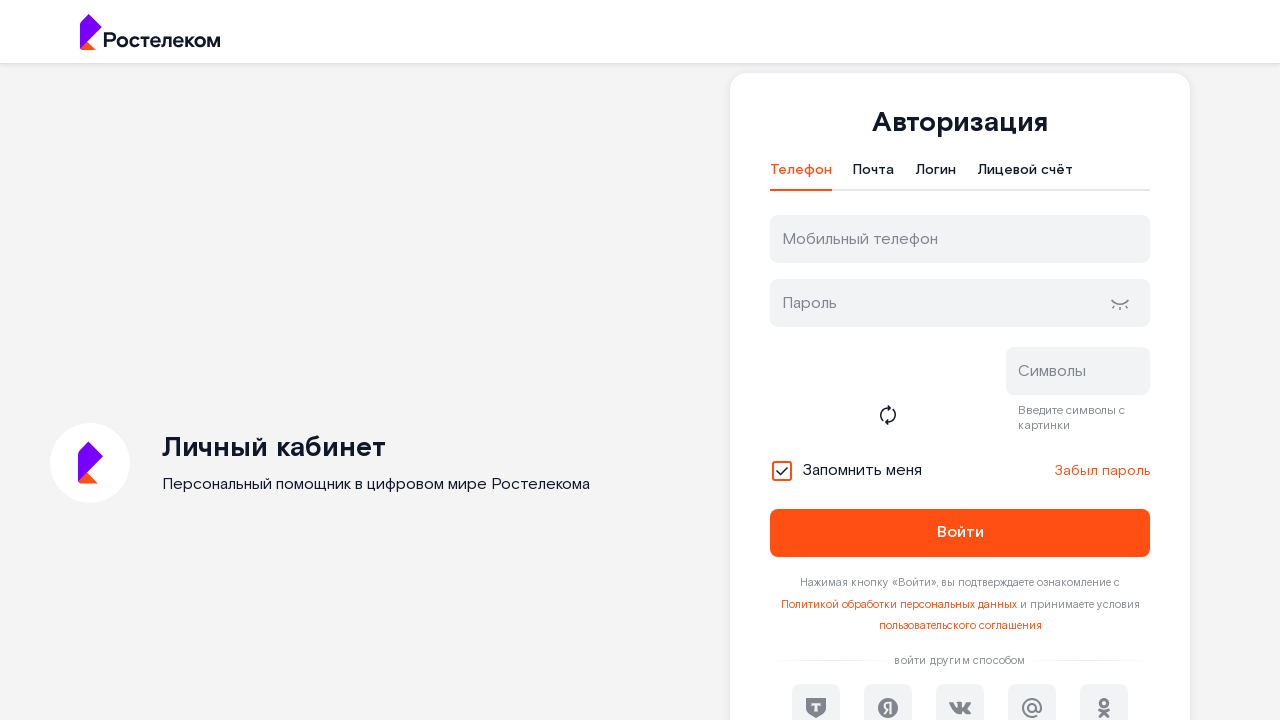

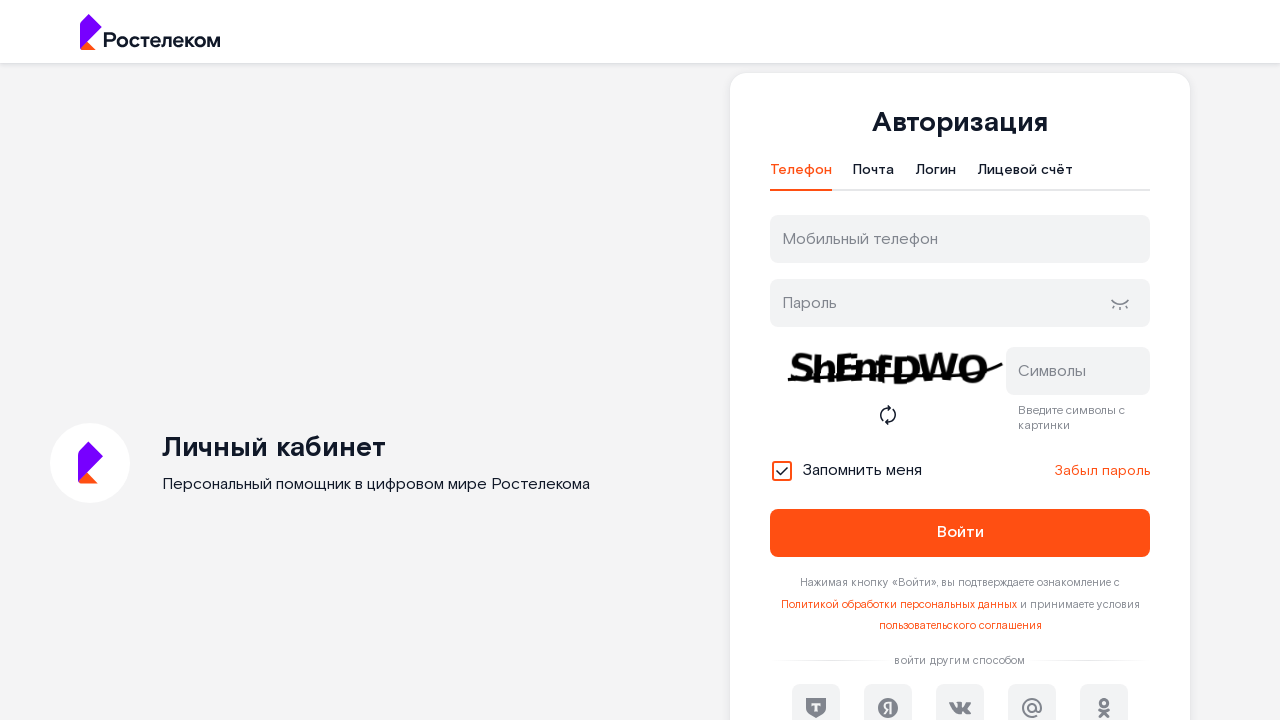